Tests starring a todo item to mark it as important

Starting URL: https://devmountain.github.io/qa_todos/

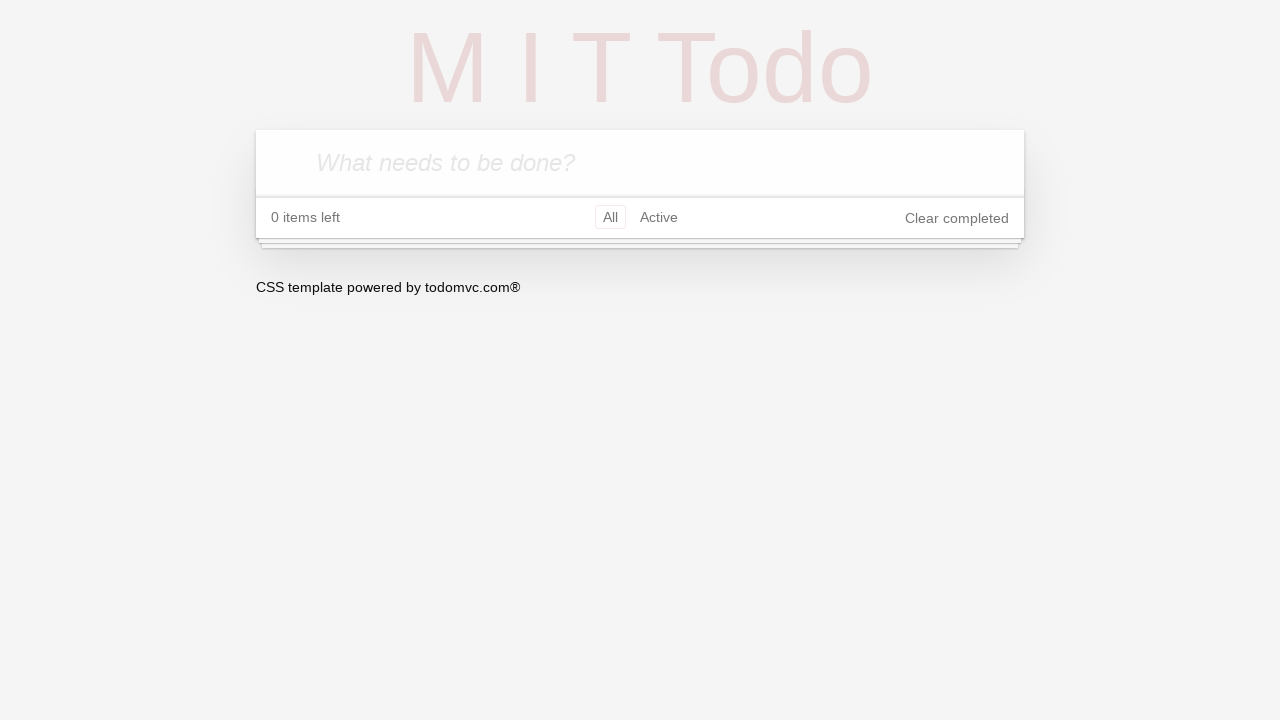

Waited for new todo input field to be visible
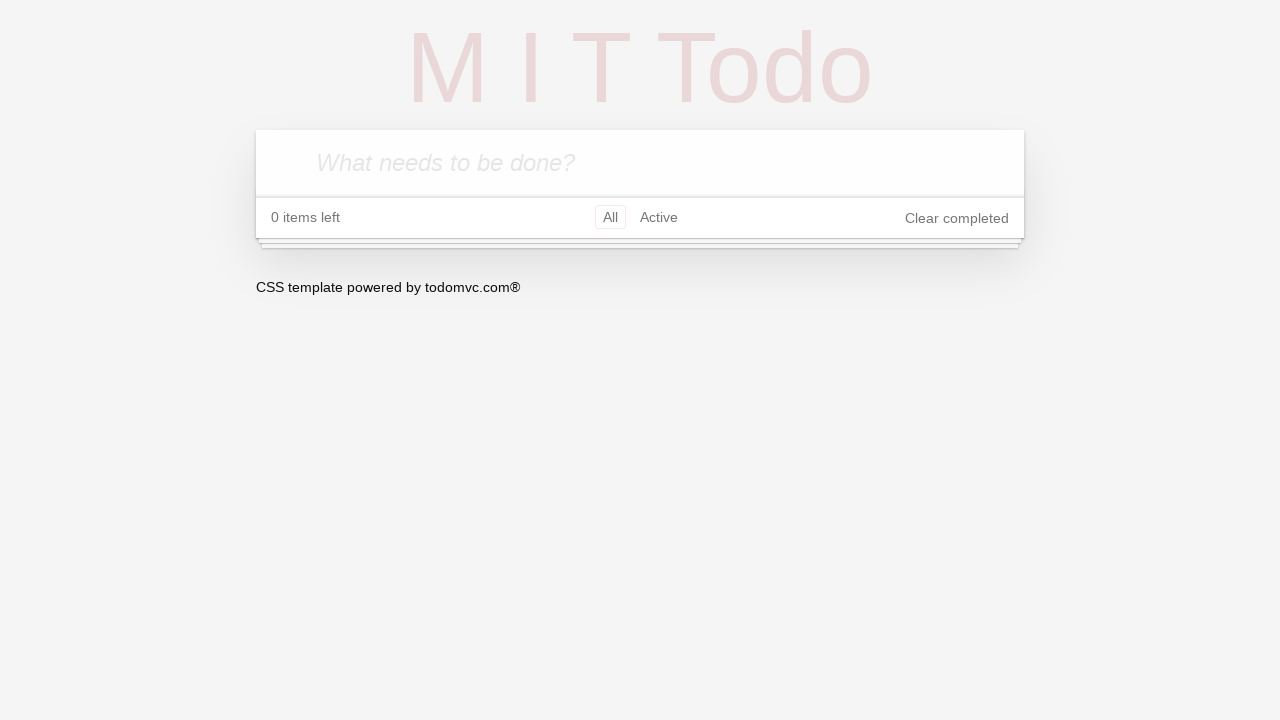

Filled new todo input with 'Test To-Do' on .new-todo
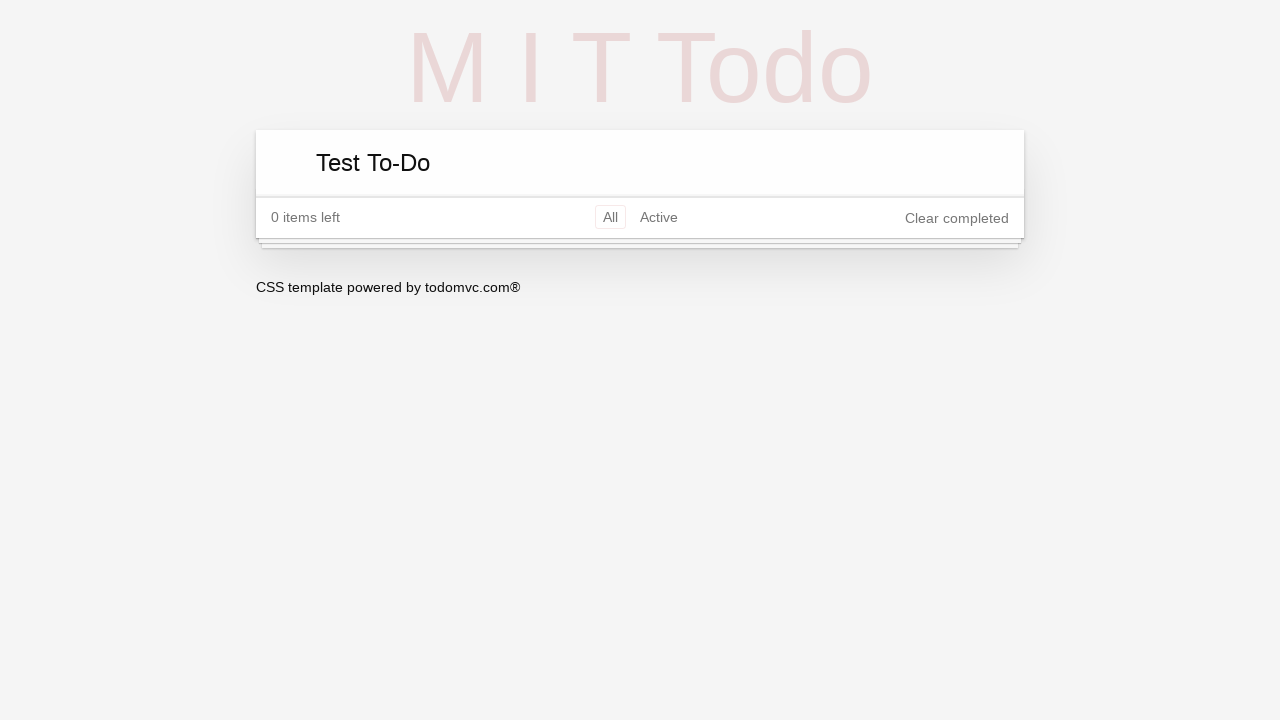

Pressed Enter to create the todo item on .new-todo
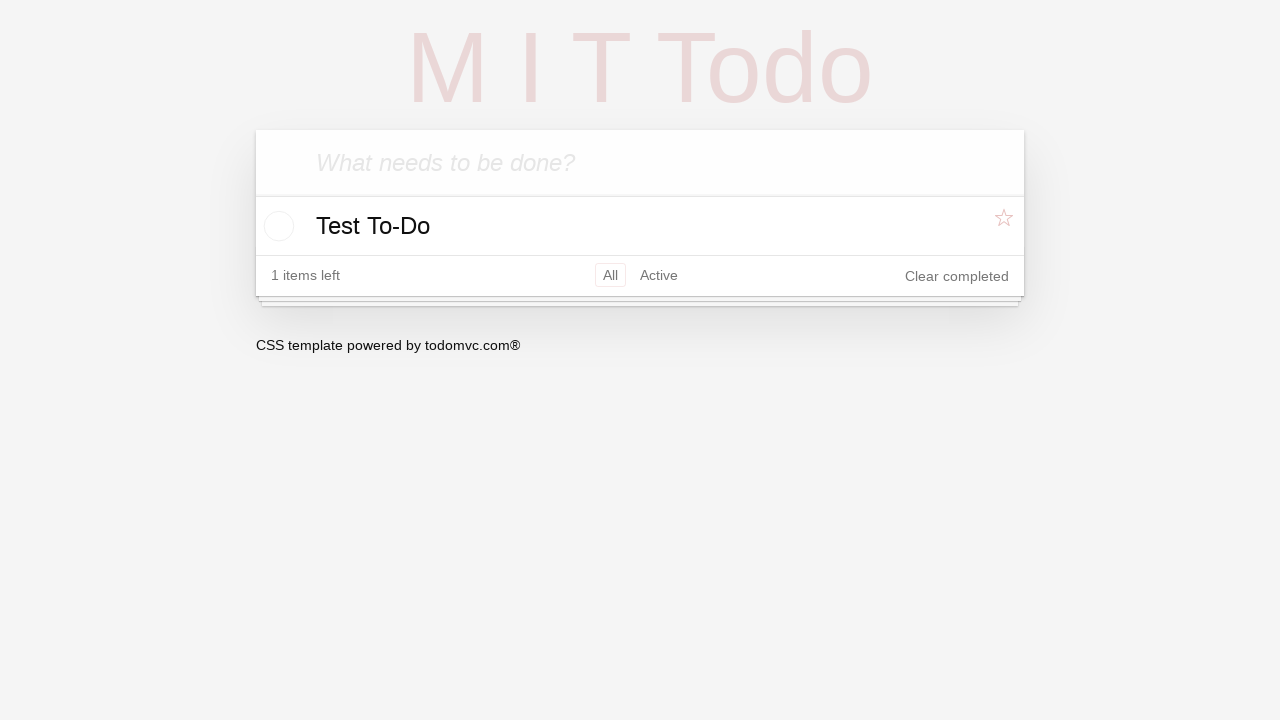

Located all todo items
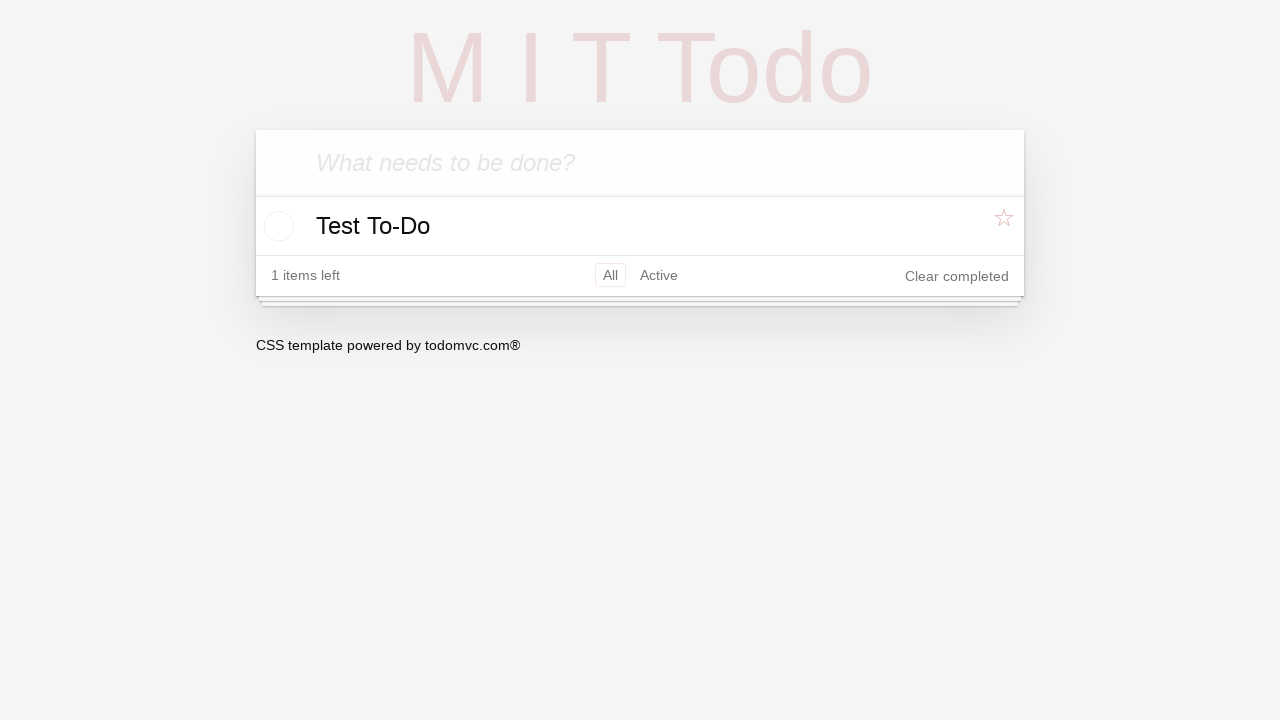

Found todo item with text 'Test To-Do'
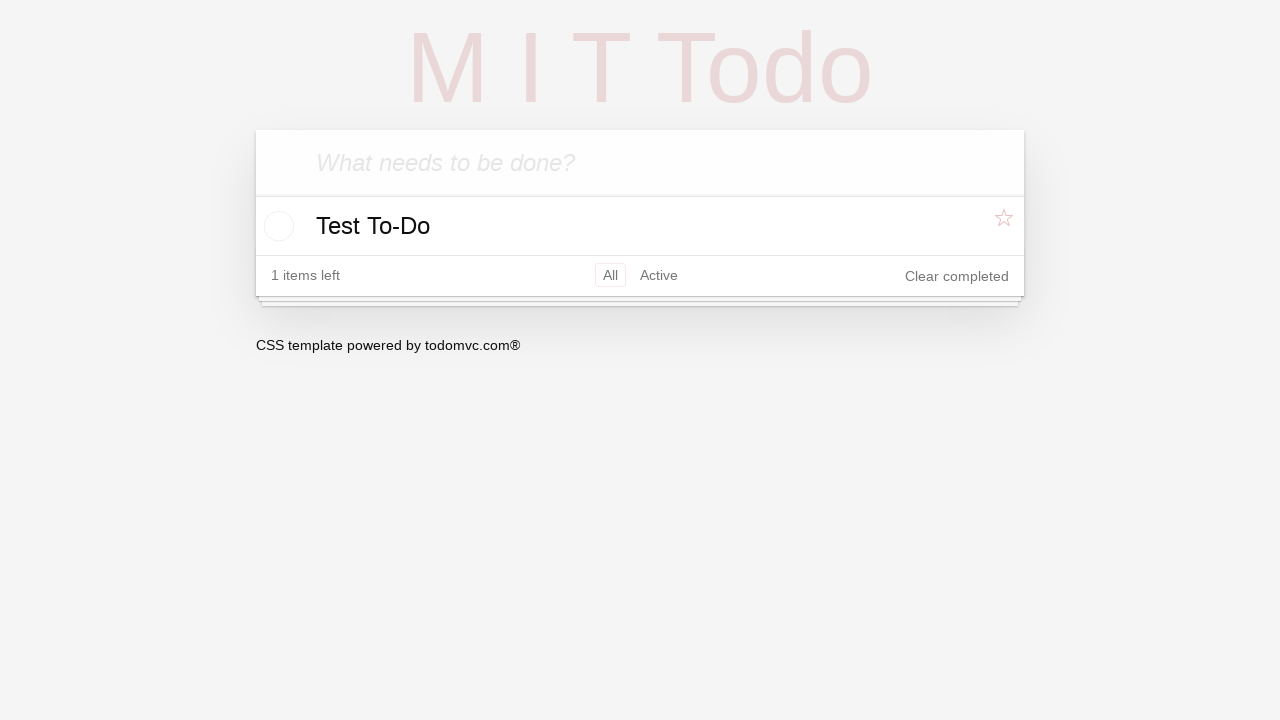

Clicked the star icon to mark todo as important at (1006, 225) on li.todo >> internal:has-text="Test To-Do"i >> nth=0 >> .star
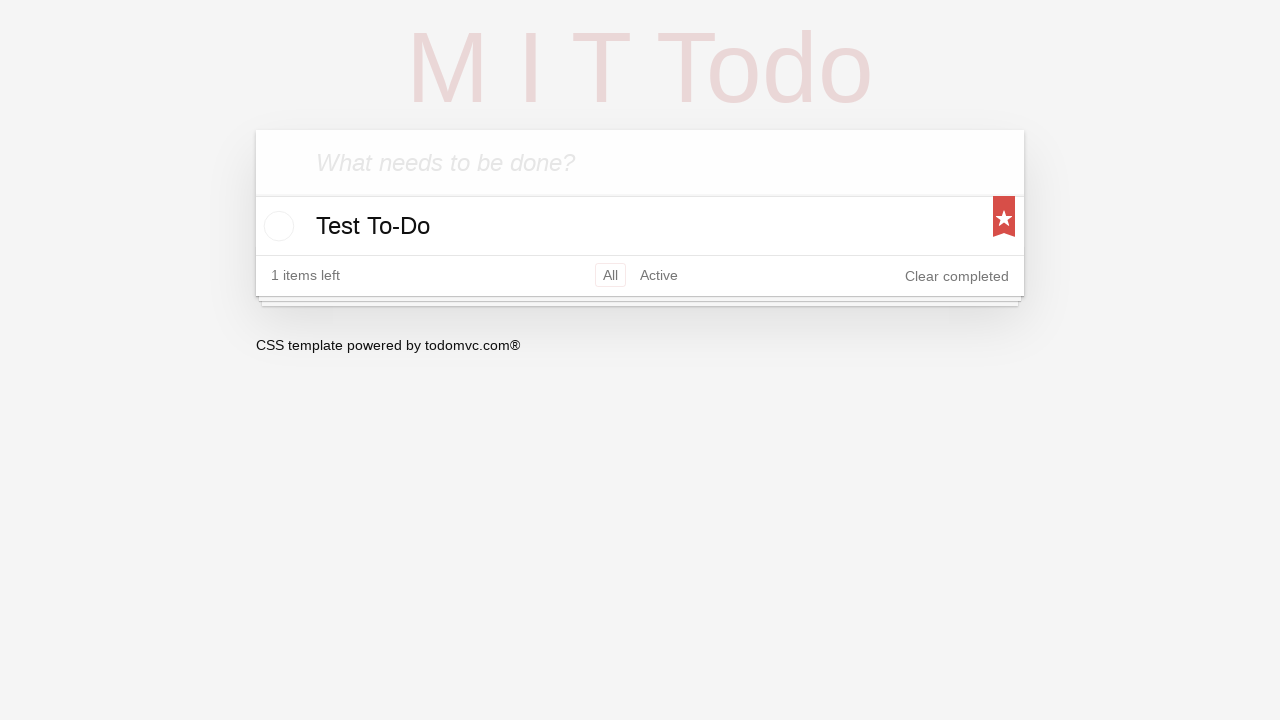

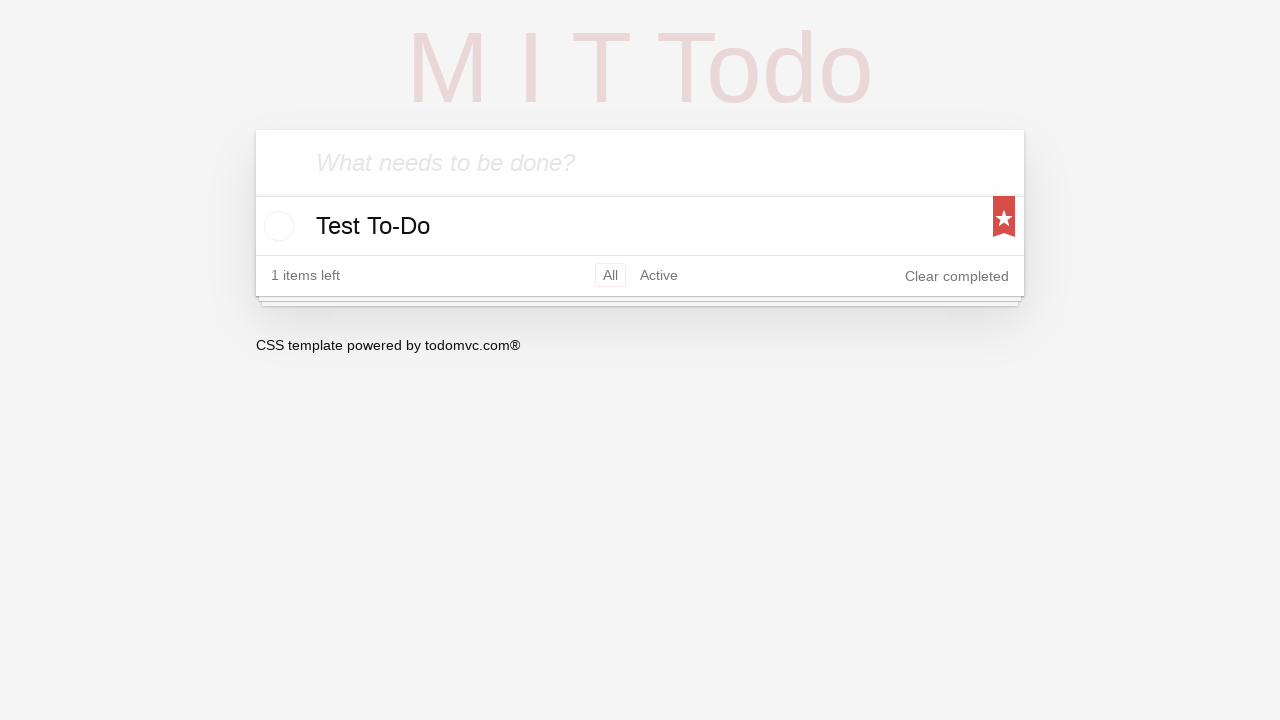